Tests text box functionality on a practice page by typing a name, appending text to a city field, and verifying if a text box is disabled

Starting URL: https://www.leafground.com/input.xhtml

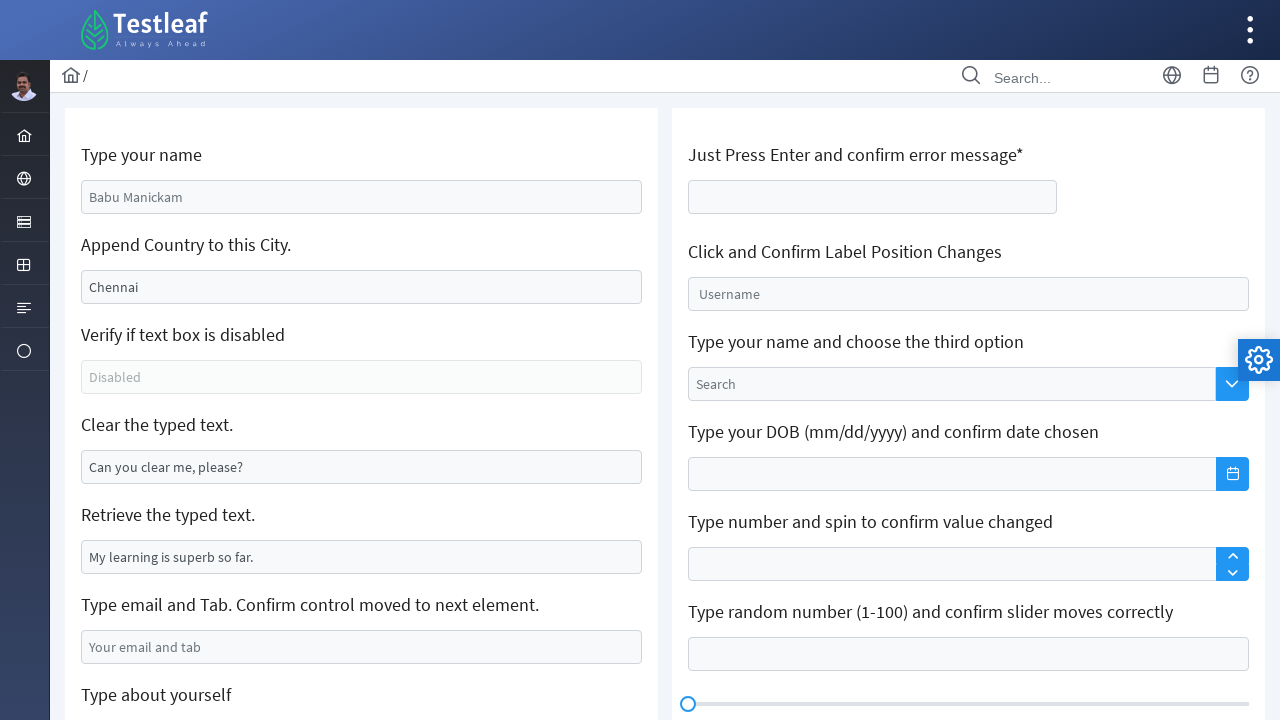

Typed 'Madusha De Silva' in the name text box on #j_idt88\:name
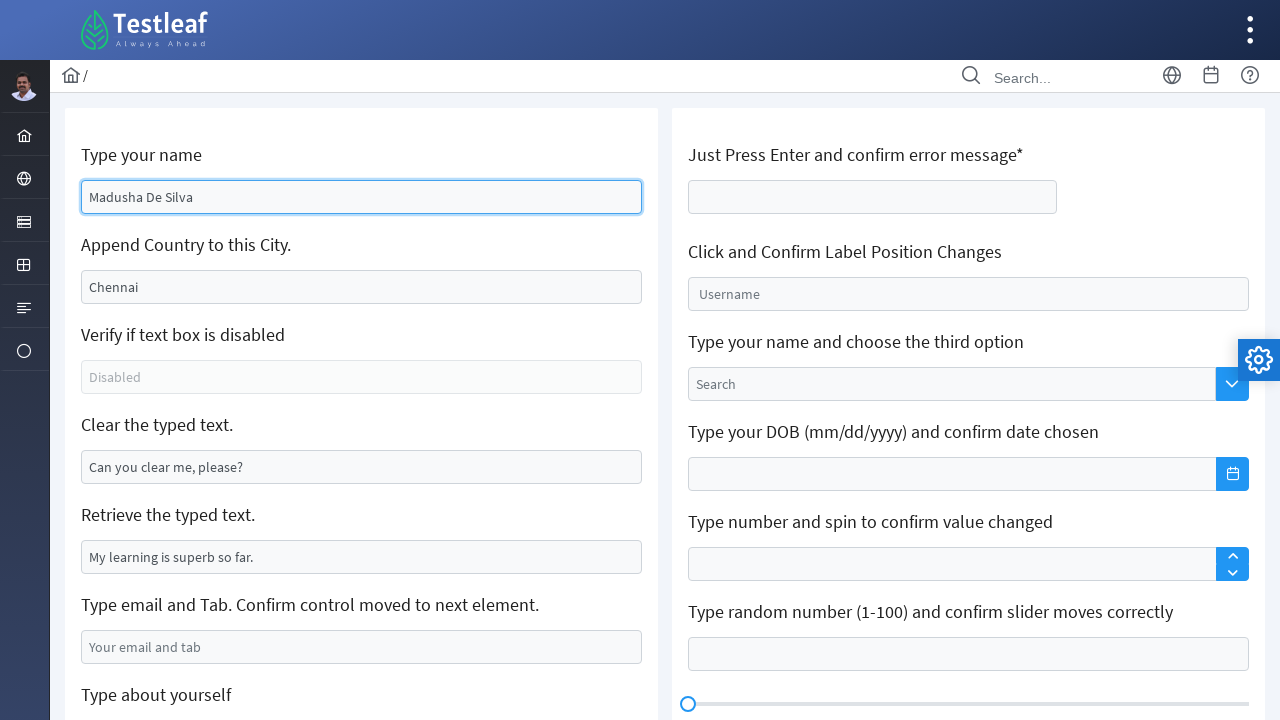

Filled city field with 'India' on #j_idt88\:j_idt91
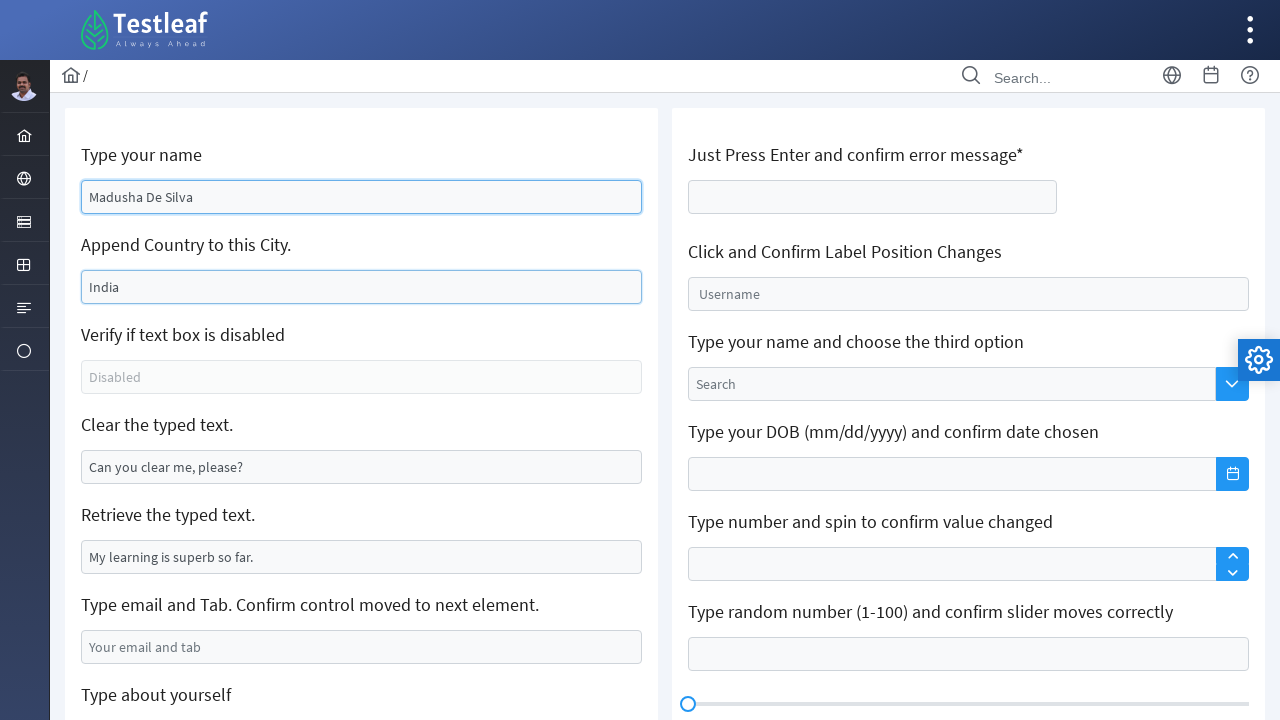

Checked if third text box is disabled: True
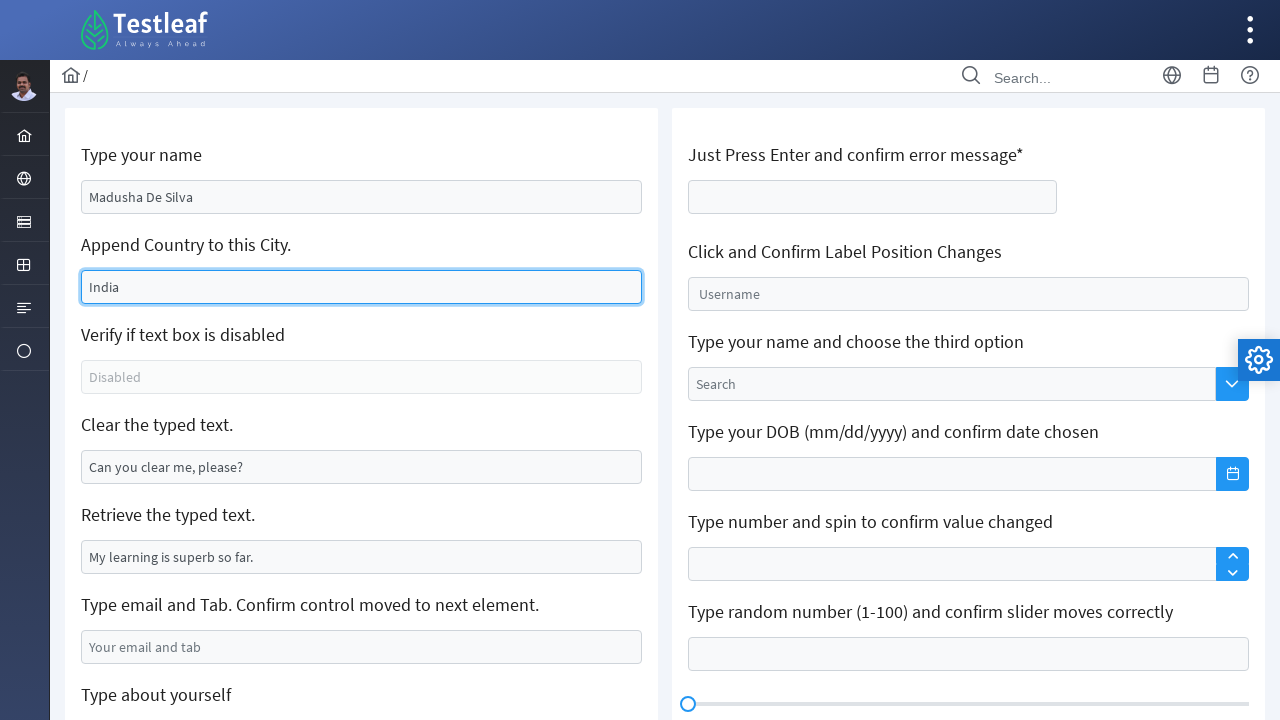

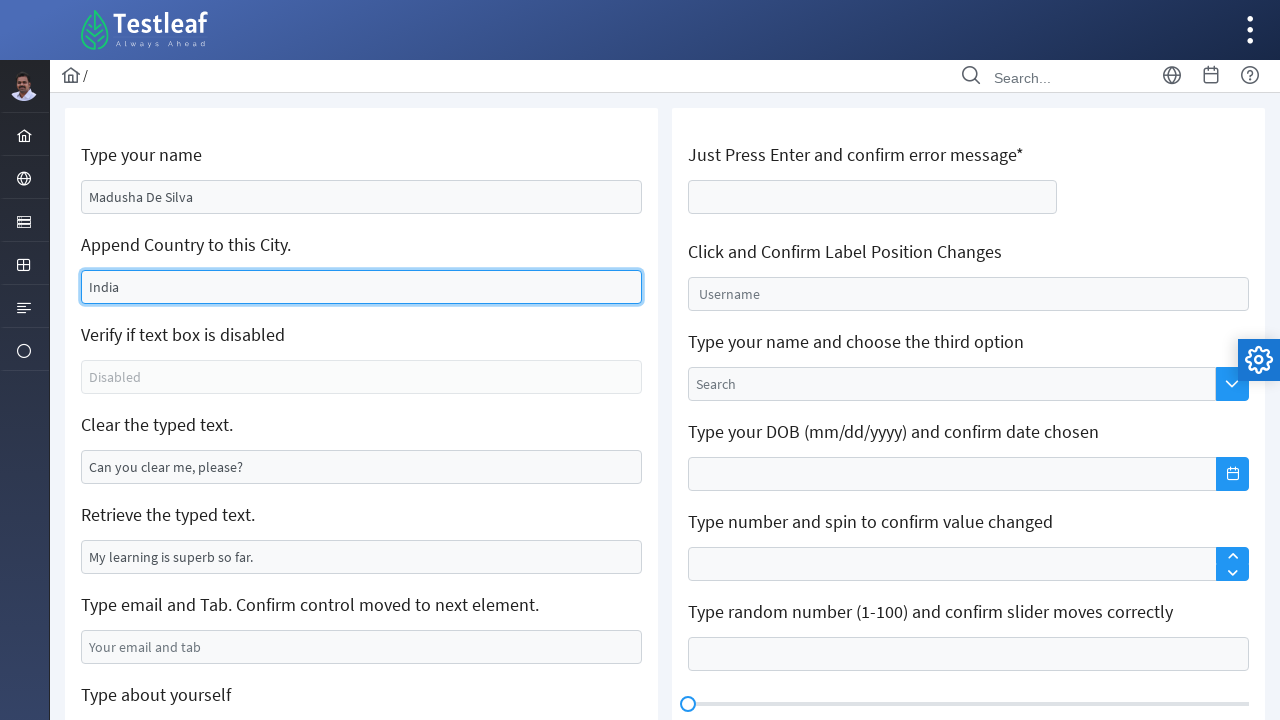